Opens the Ferrari India website and maximizes the browser window to verify the page loads successfully

Starting URL: https://www.ferrari.com/en-IN

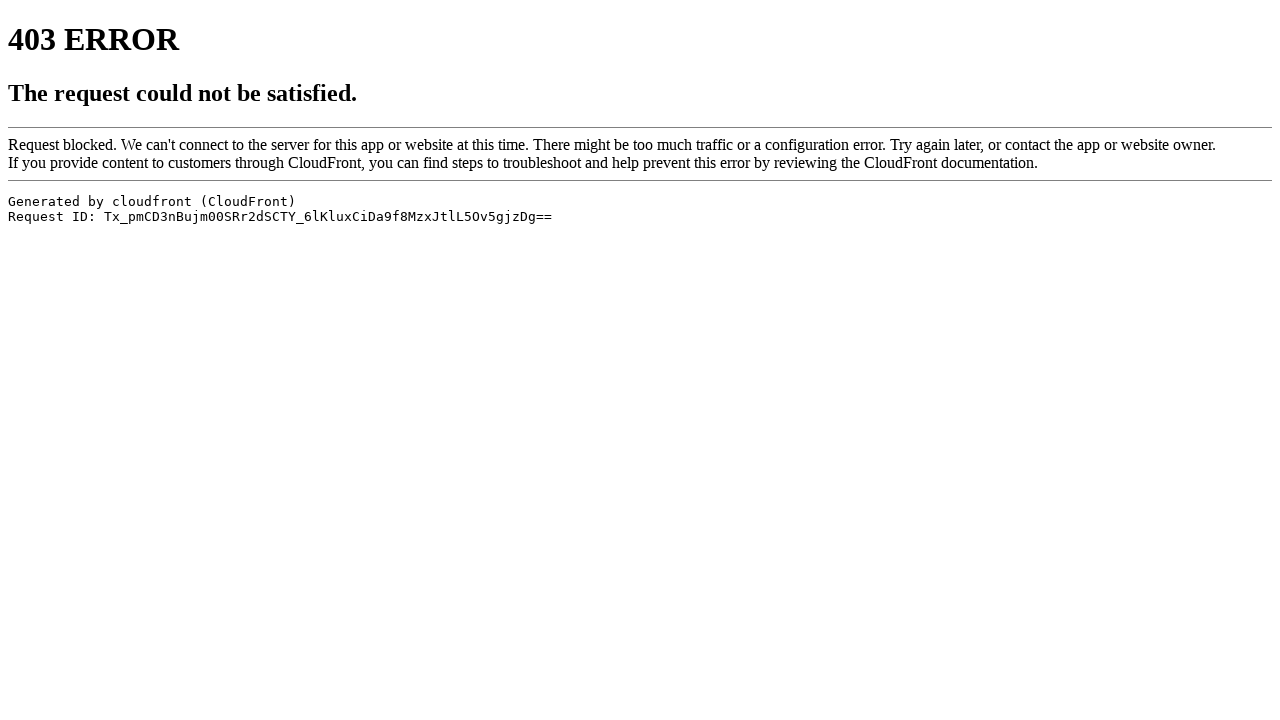

Set viewport size to 1920x1080 to maximize browser window
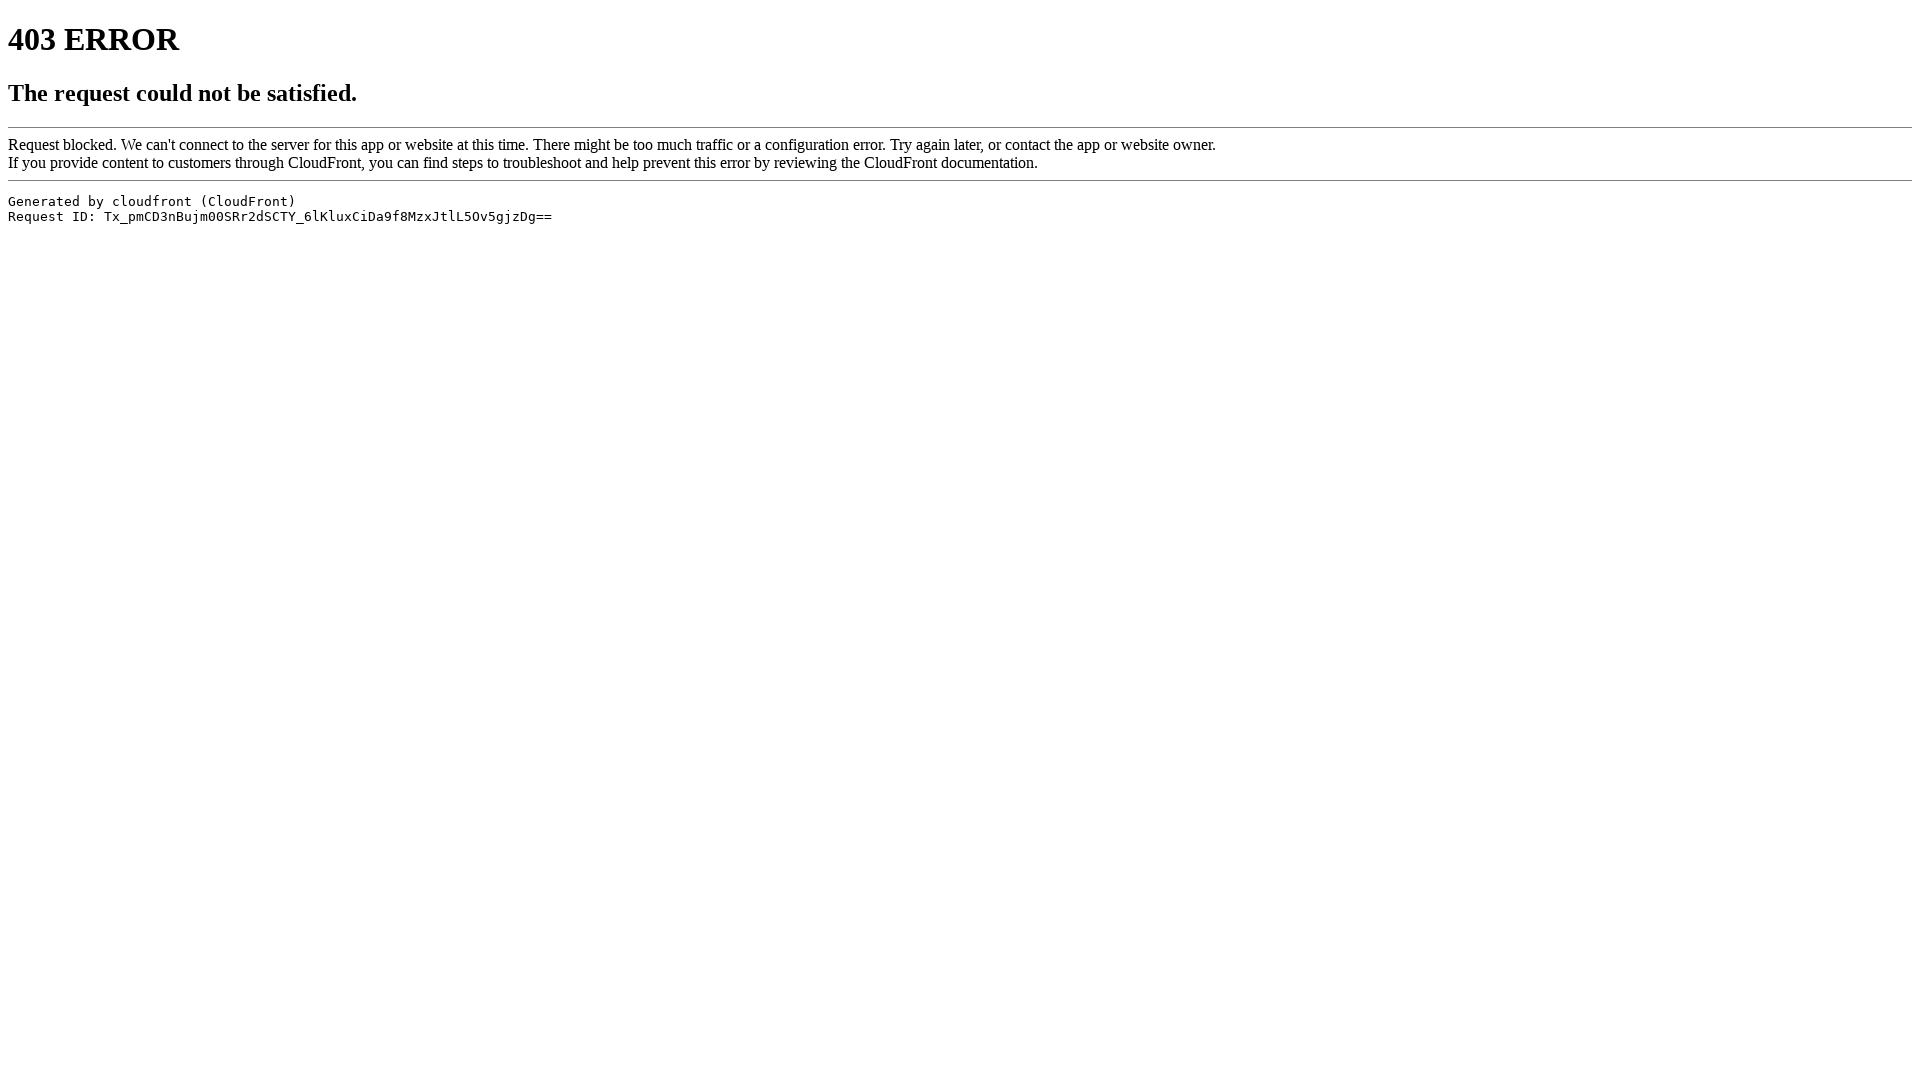

Waited for Ferrari India website to load (domcontentloaded)
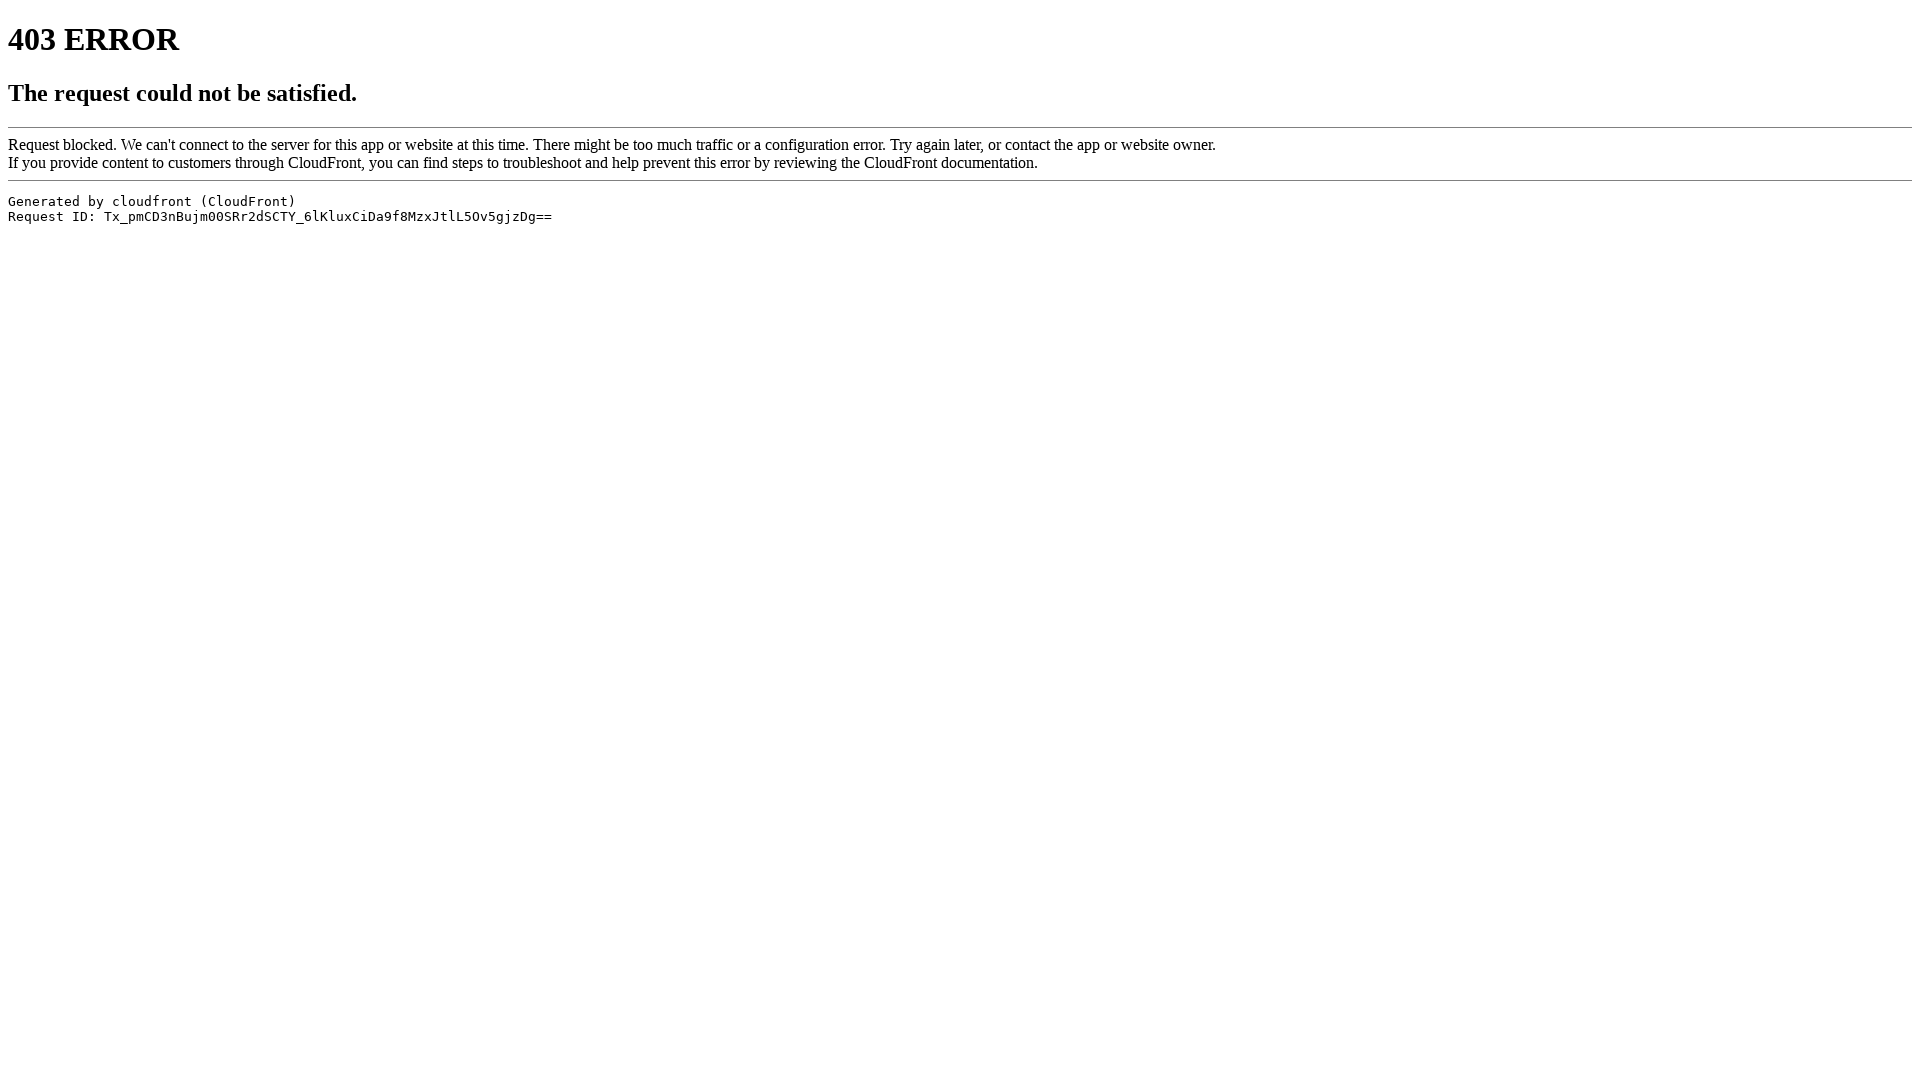

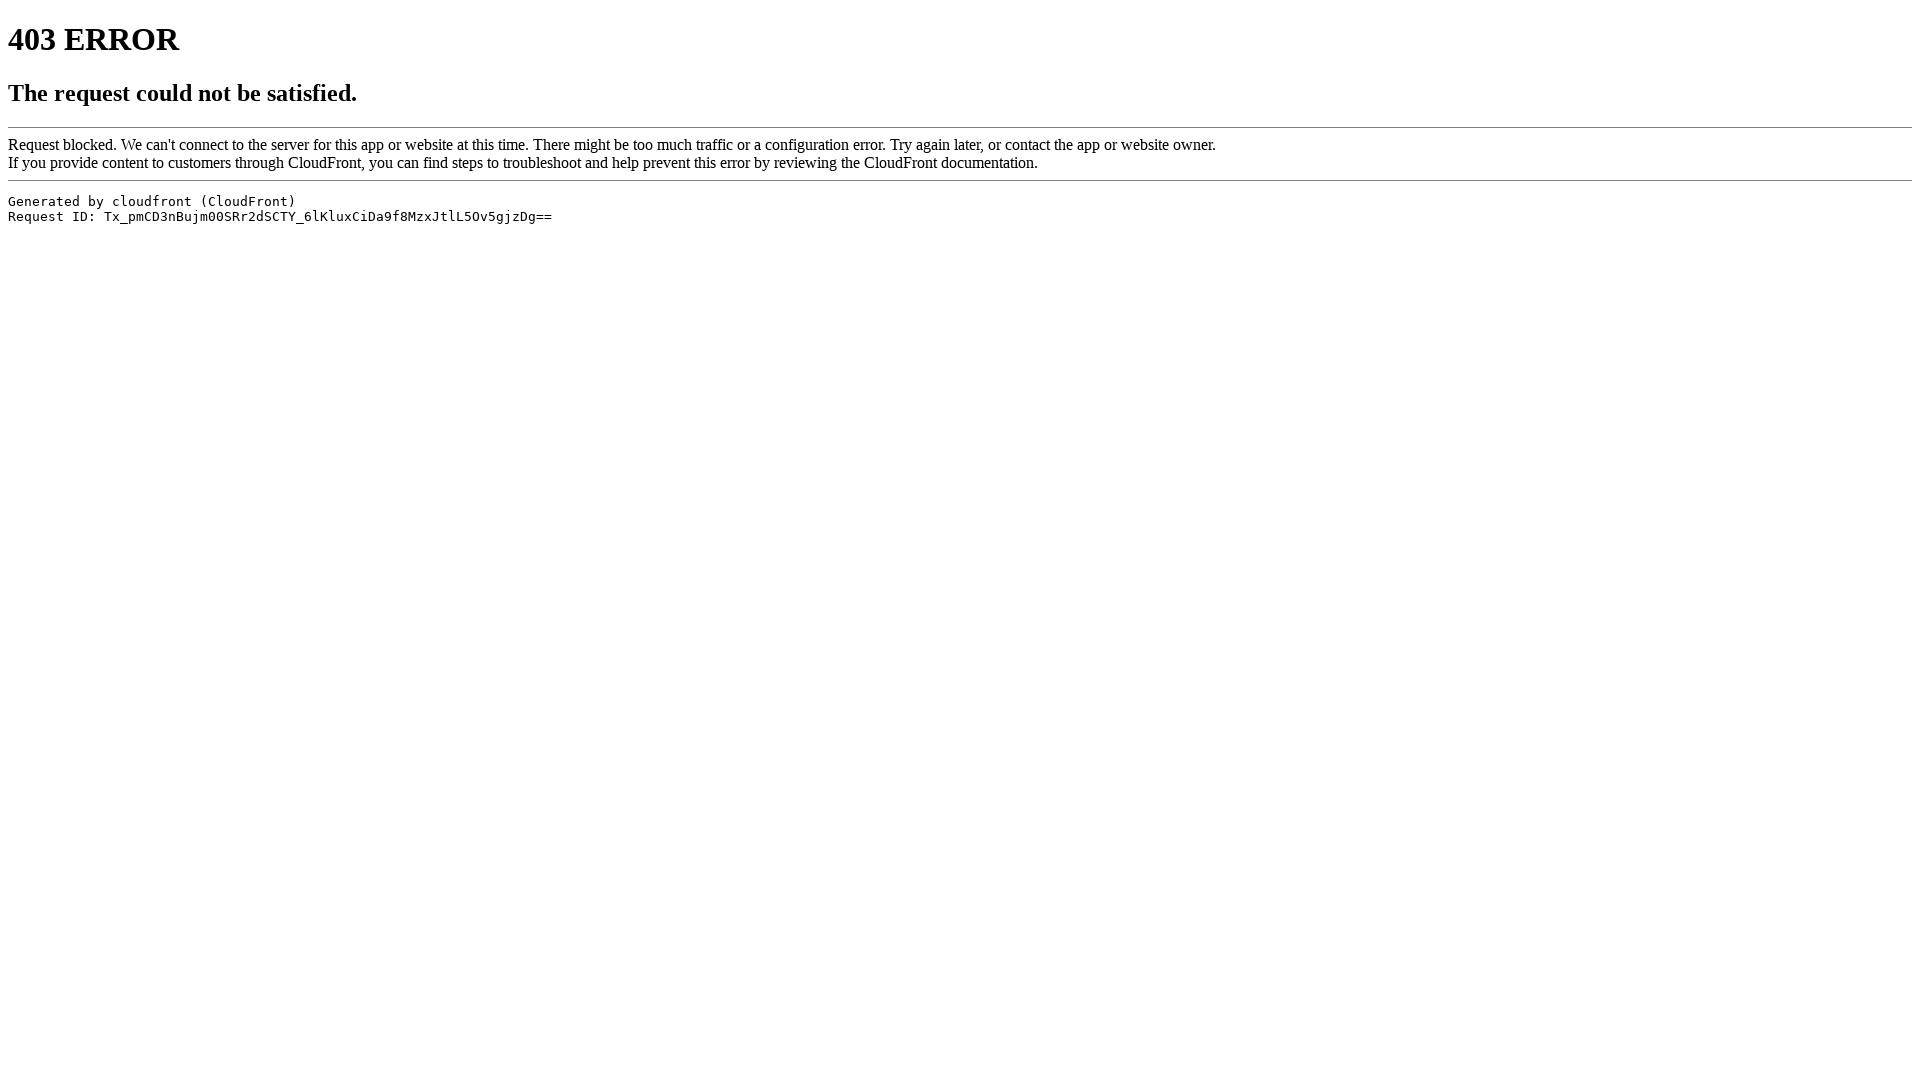